Tests editing a todo item by double-clicking, changing the text, and pressing Enter.

Starting URL: https://demo.playwright.dev/todomvc

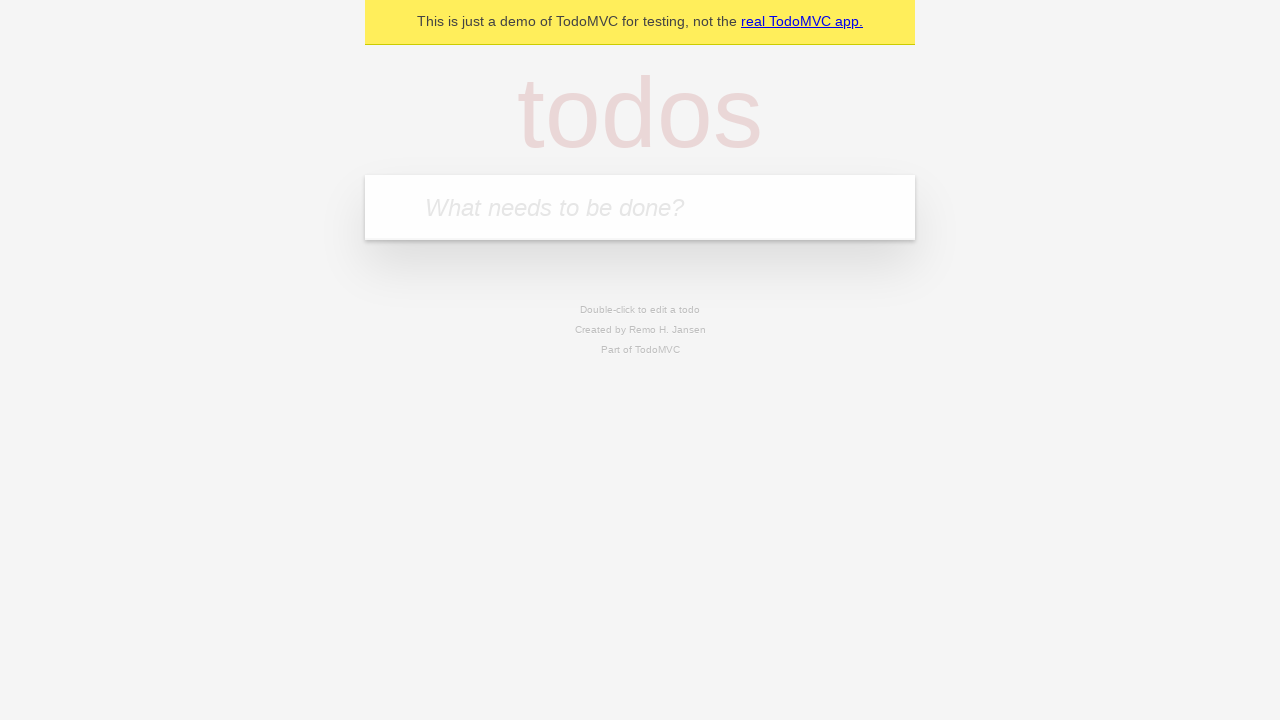

Filled todo input with 'buy some cheese' on internal:attr=[placeholder="What needs to be done?"i]
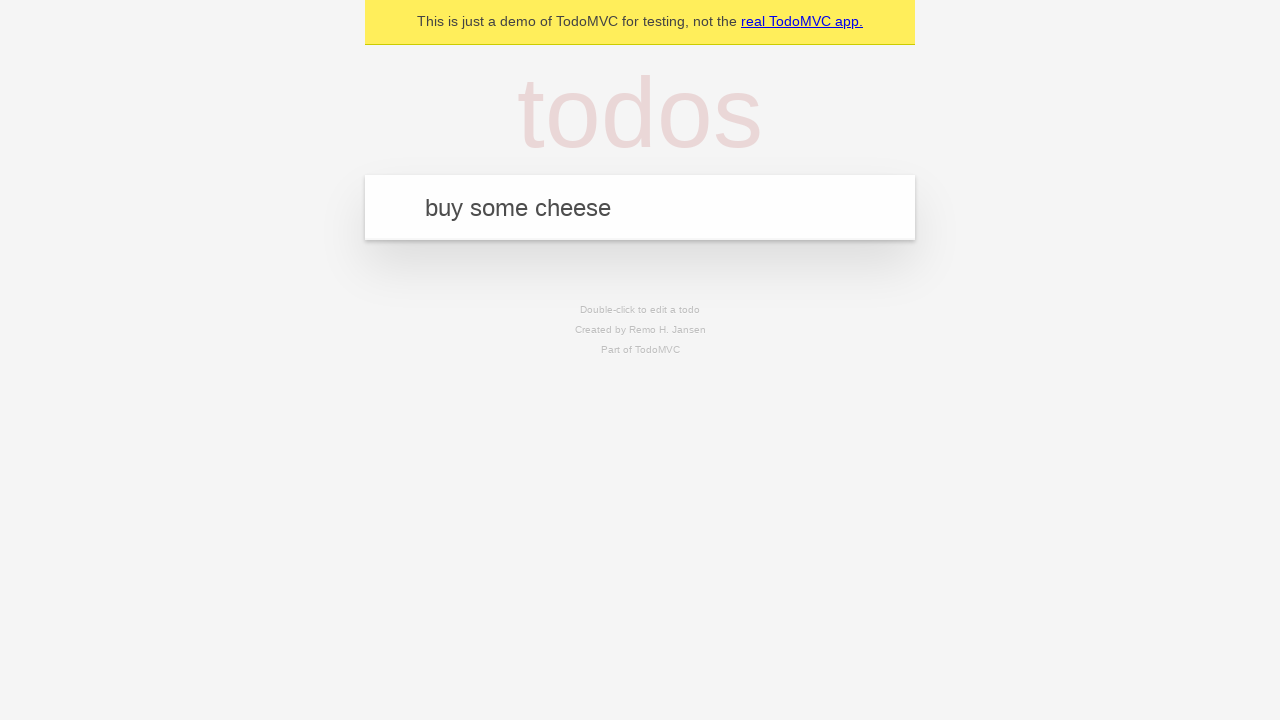

Pressed Enter to add first todo item on internal:attr=[placeholder="What needs to be done?"i]
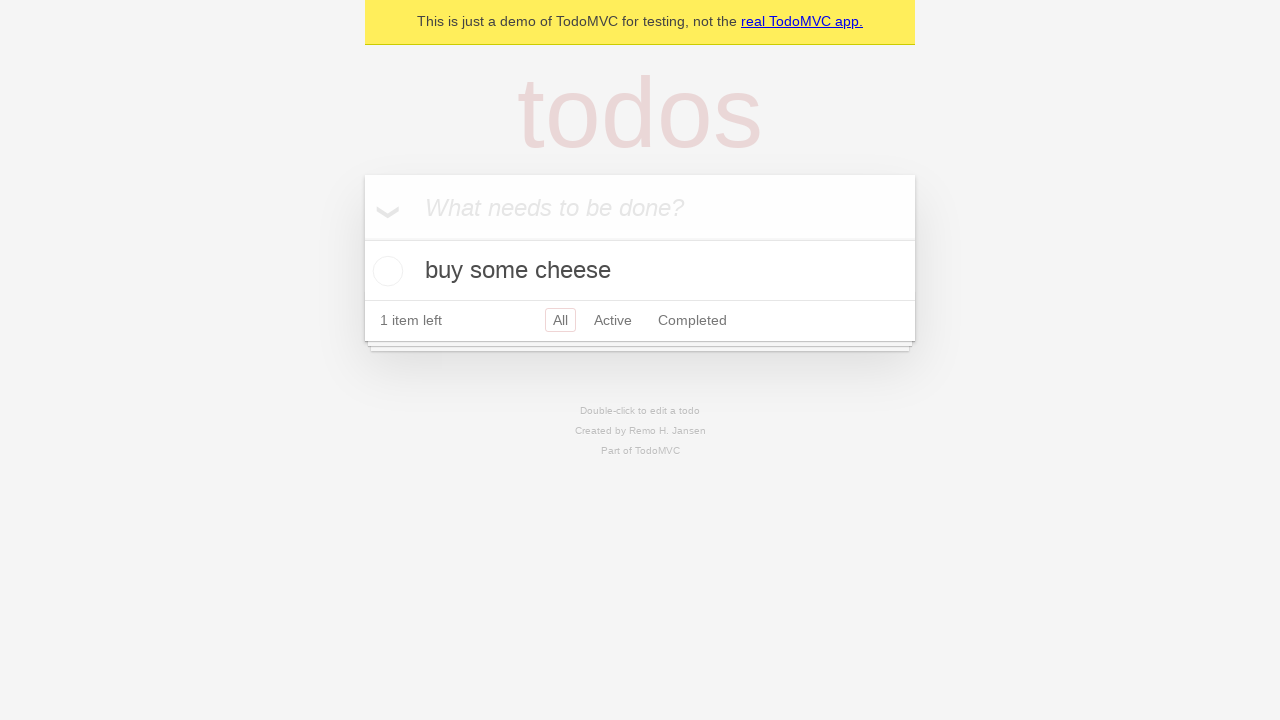

Filled todo input with 'feed the cat' on internal:attr=[placeholder="What needs to be done?"i]
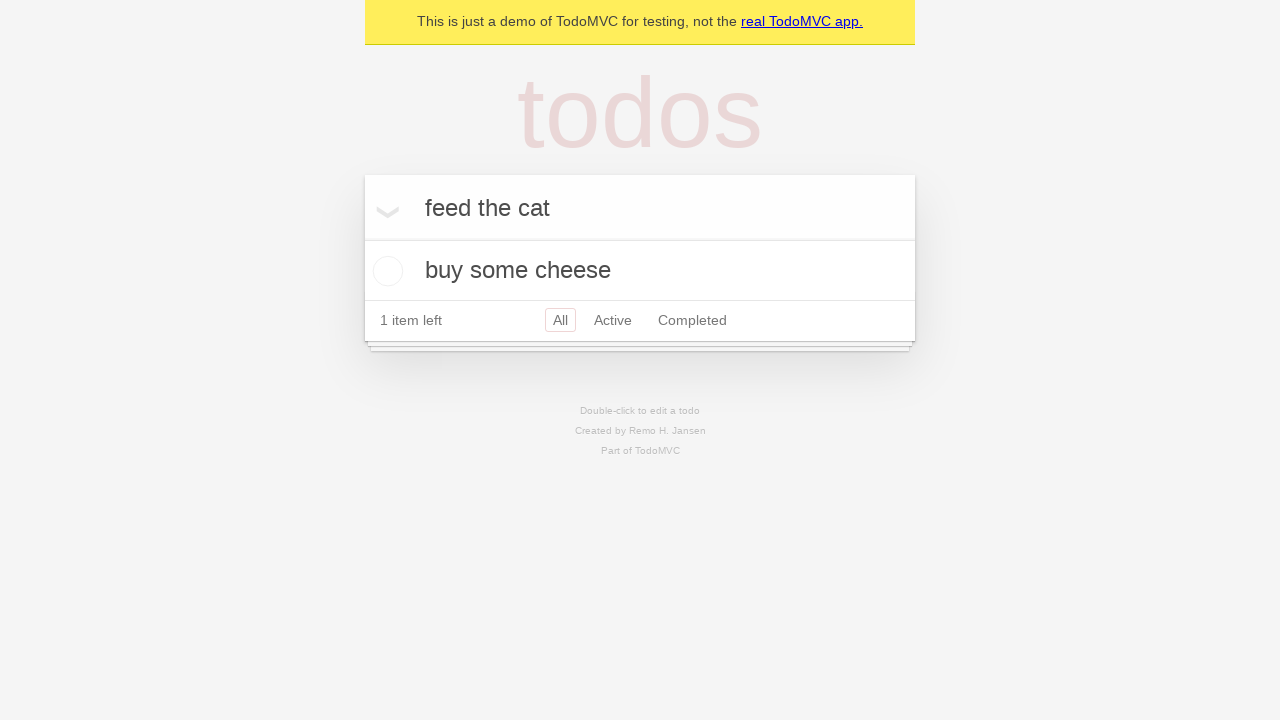

Pressed Enter to add second todo item on internal:attr=[placeholder="What needs to be done?"i]
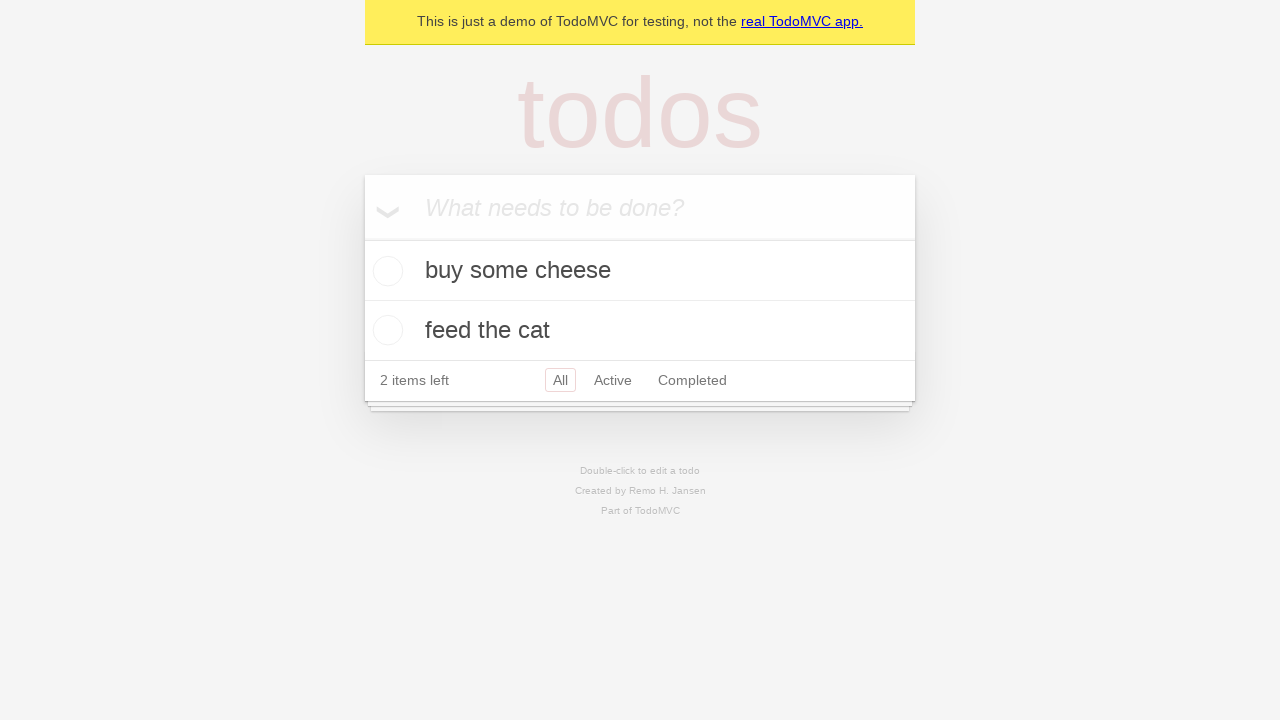

Filled todo input with 'book a doctors appointment' on internal:attr=[placeholder="What needs to be done?"i]
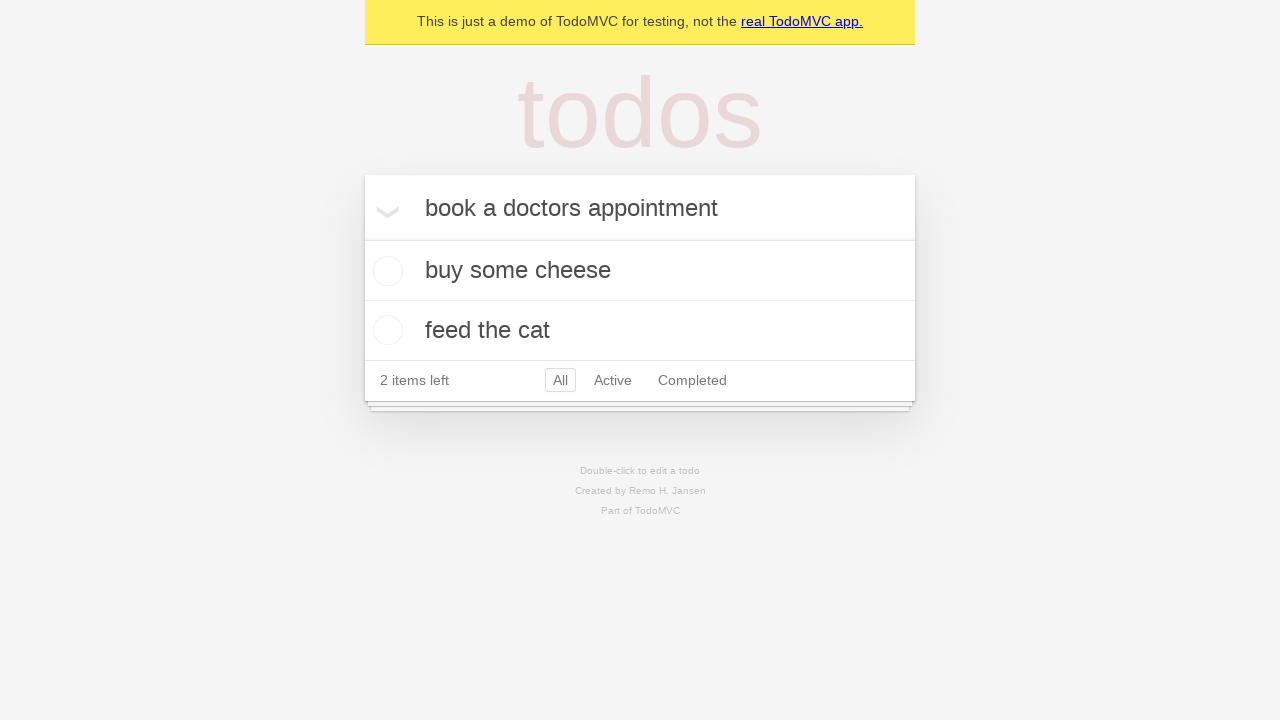

Pressed Enter to add third todo item on internal:attr=[placeholder="What needs to be done?"i]
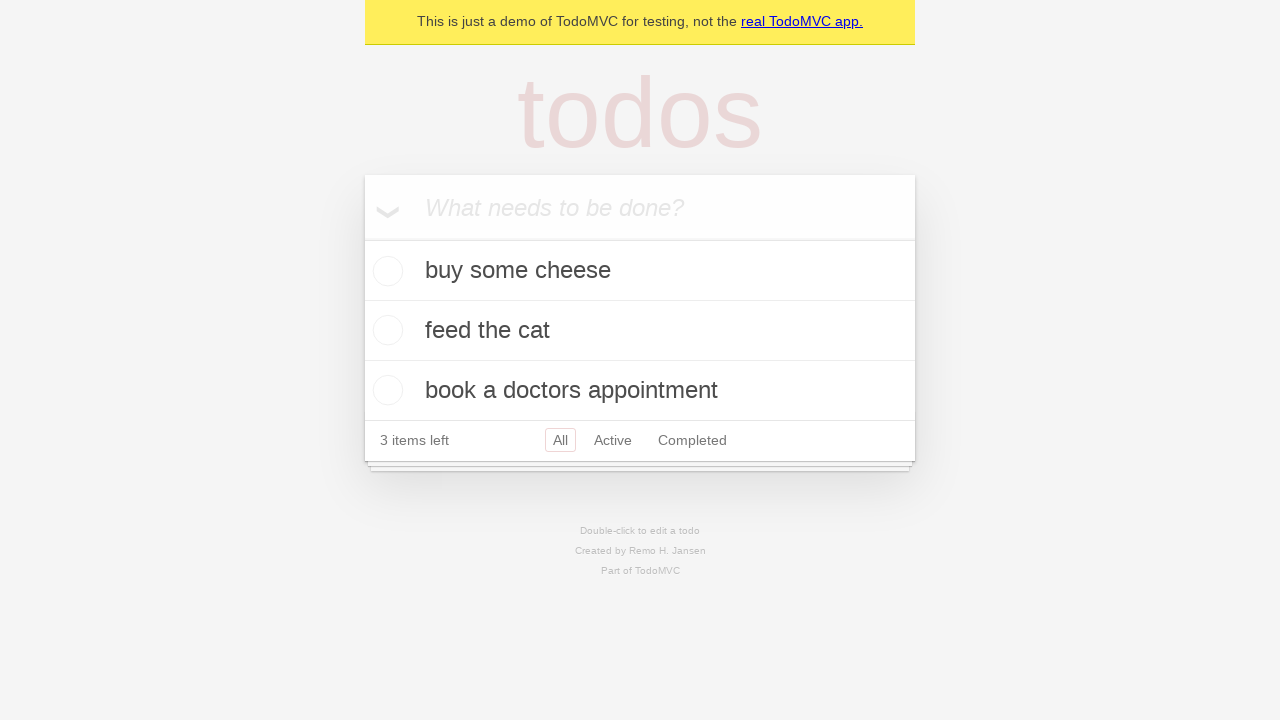

Located all todo items
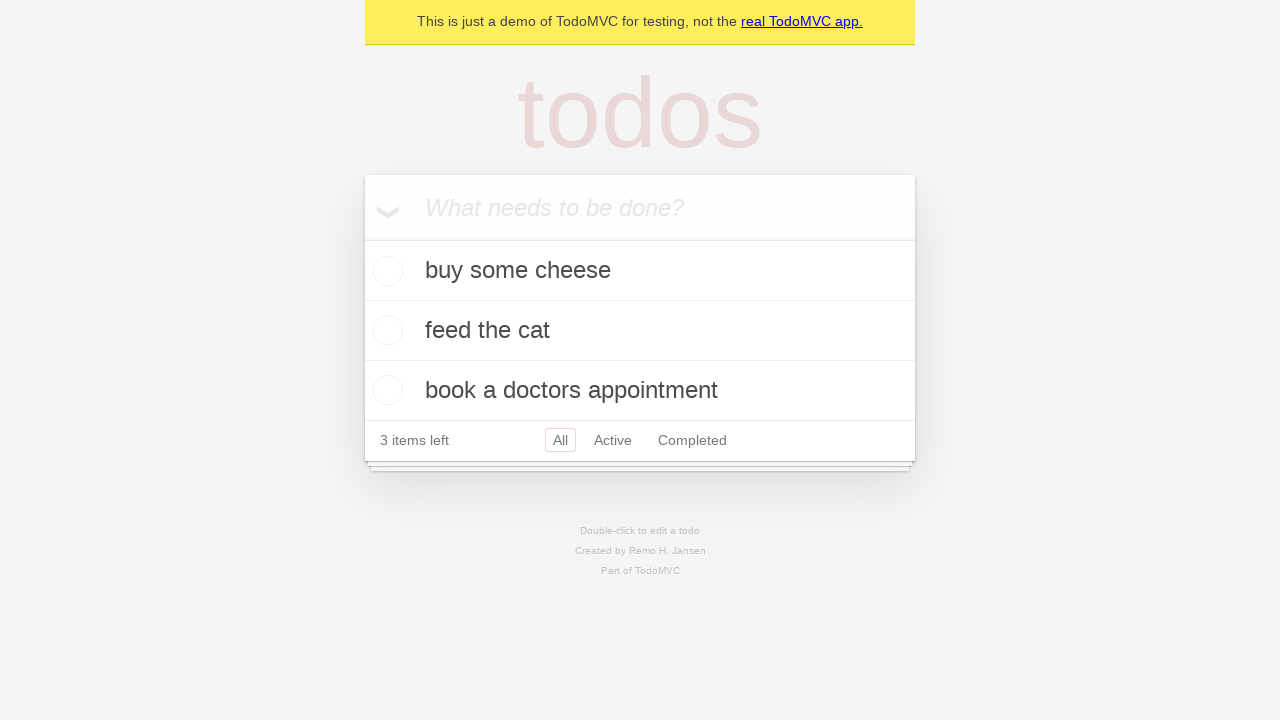

Selected the second todo item
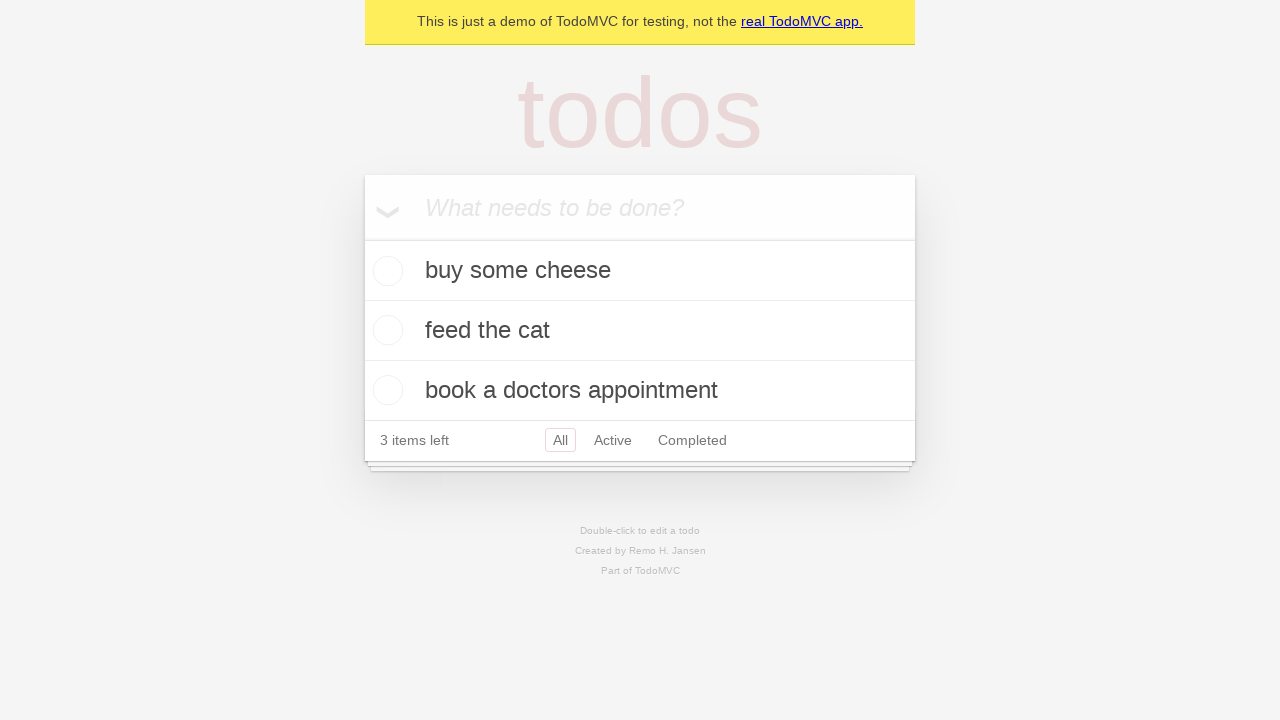

Double-clicked second todo item to enter edit mode at (640, 331) on internal:testid=[data-testid="todo-item"s] >> nth=1
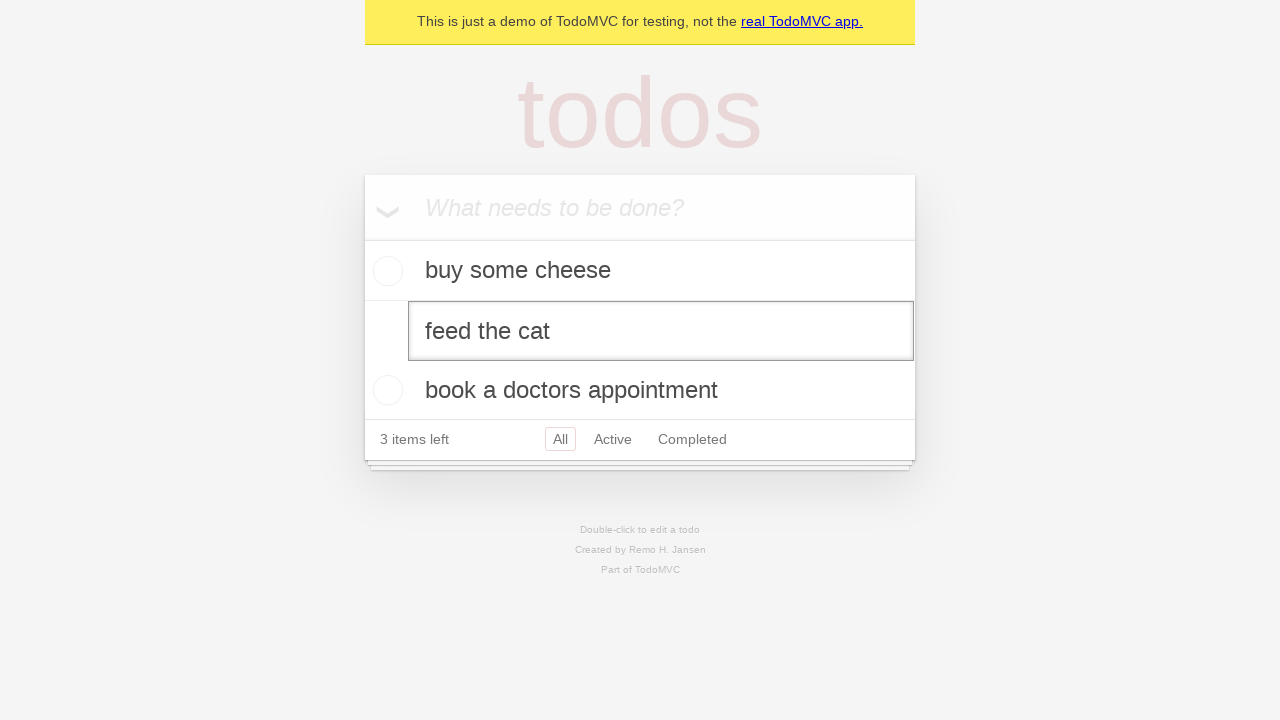

Changed todo text to 'buy some sausages' on internal:testid=[data-testid="todo-item"s] >> nth=1 >> internal:role=textbox[nam
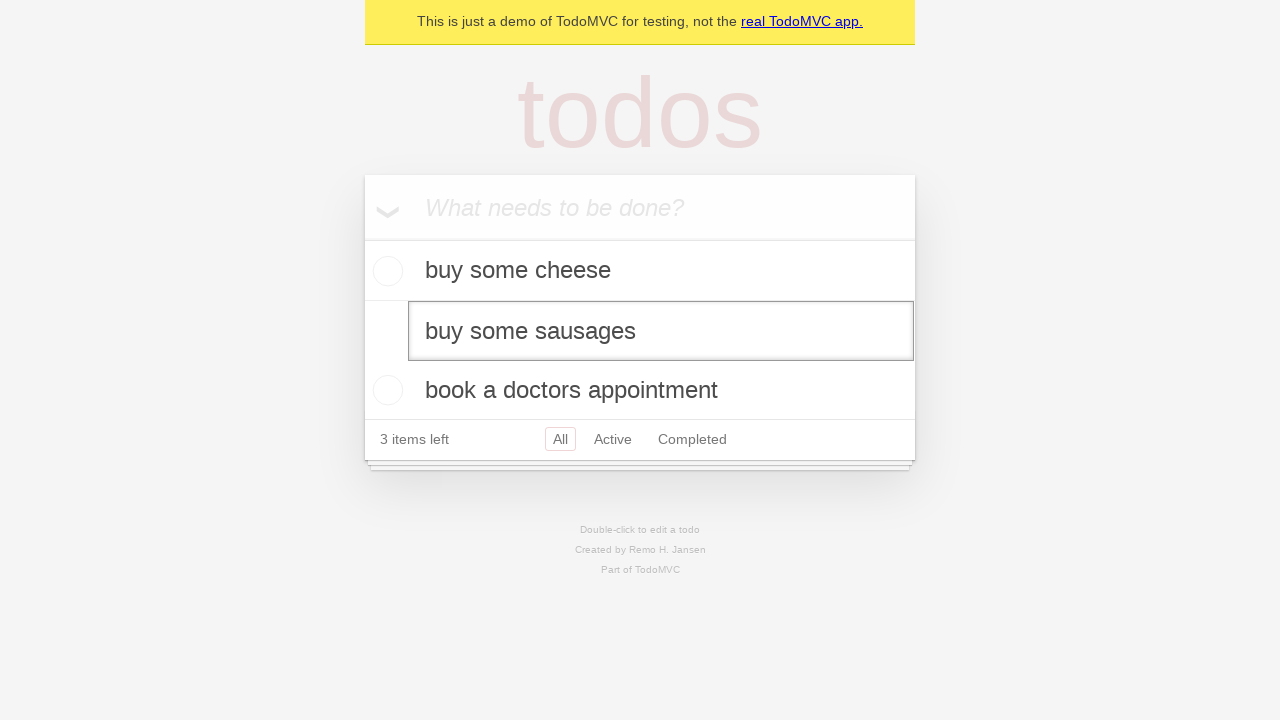

Pressed Enter to save edited todo item on internal:testid=[data-testid="todo-item"s] >> nth=1 >> internal:role=textbox[nam
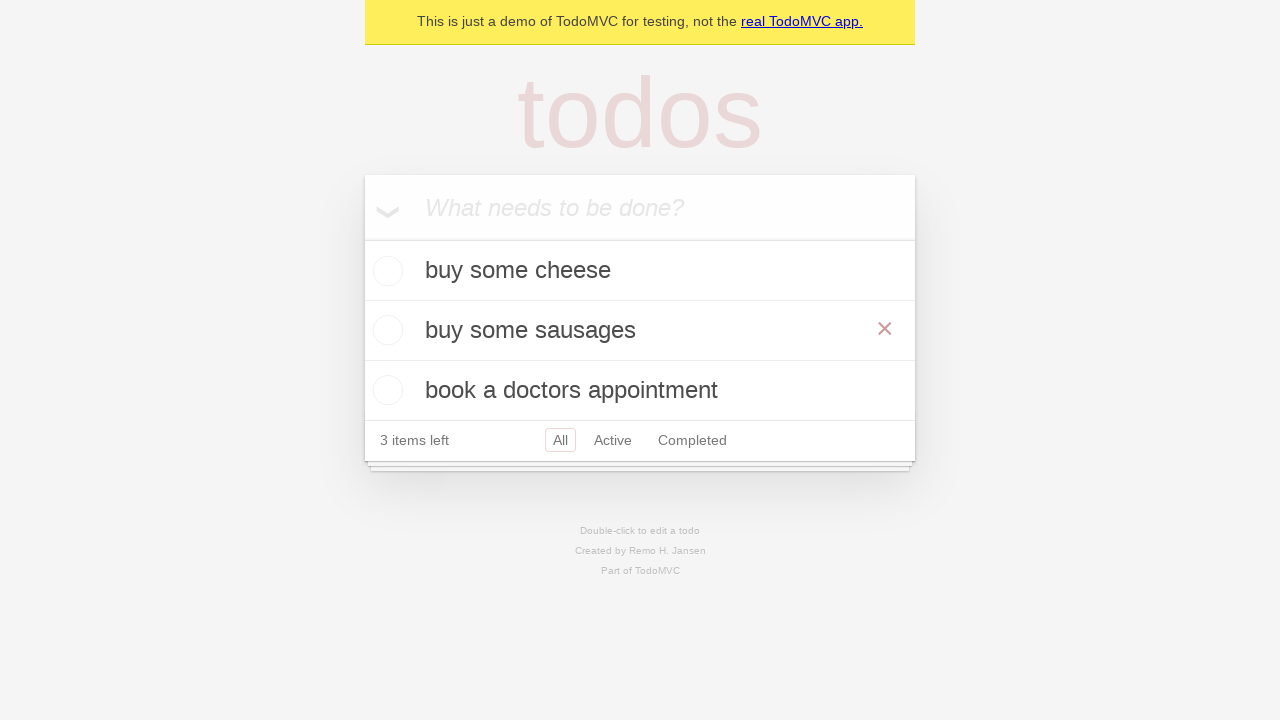

Waited for todo title element to load after edit
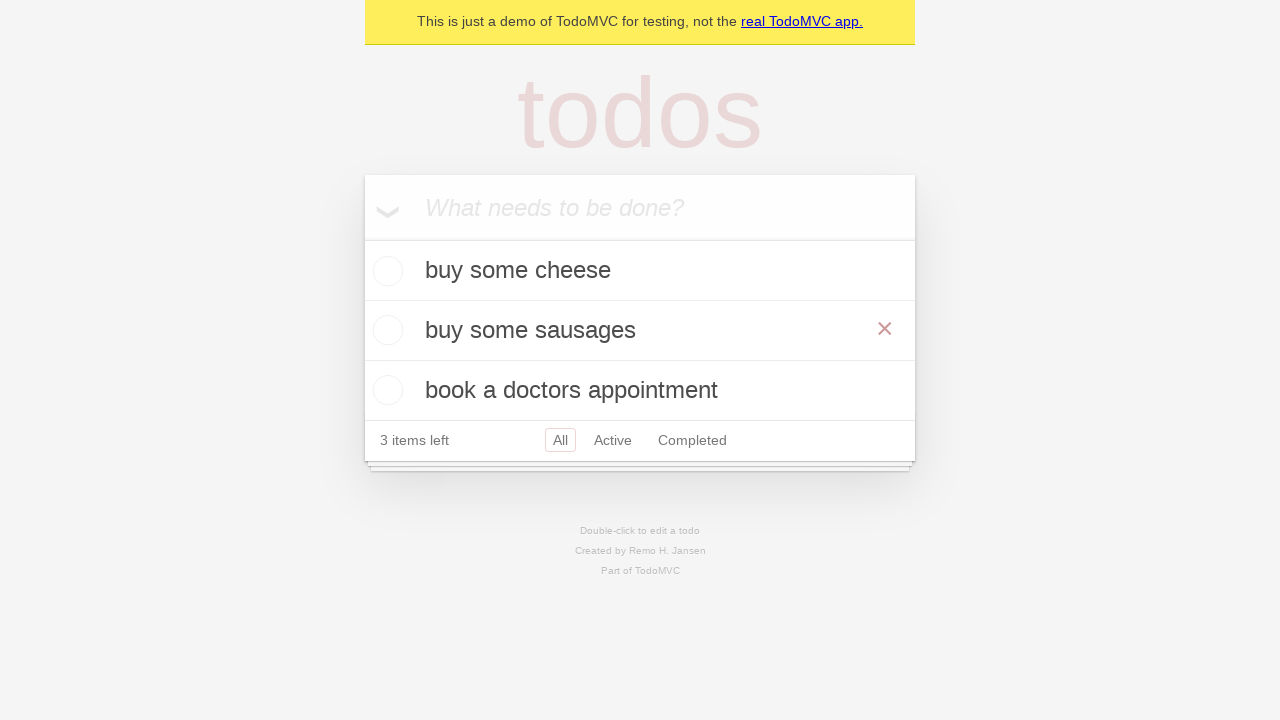

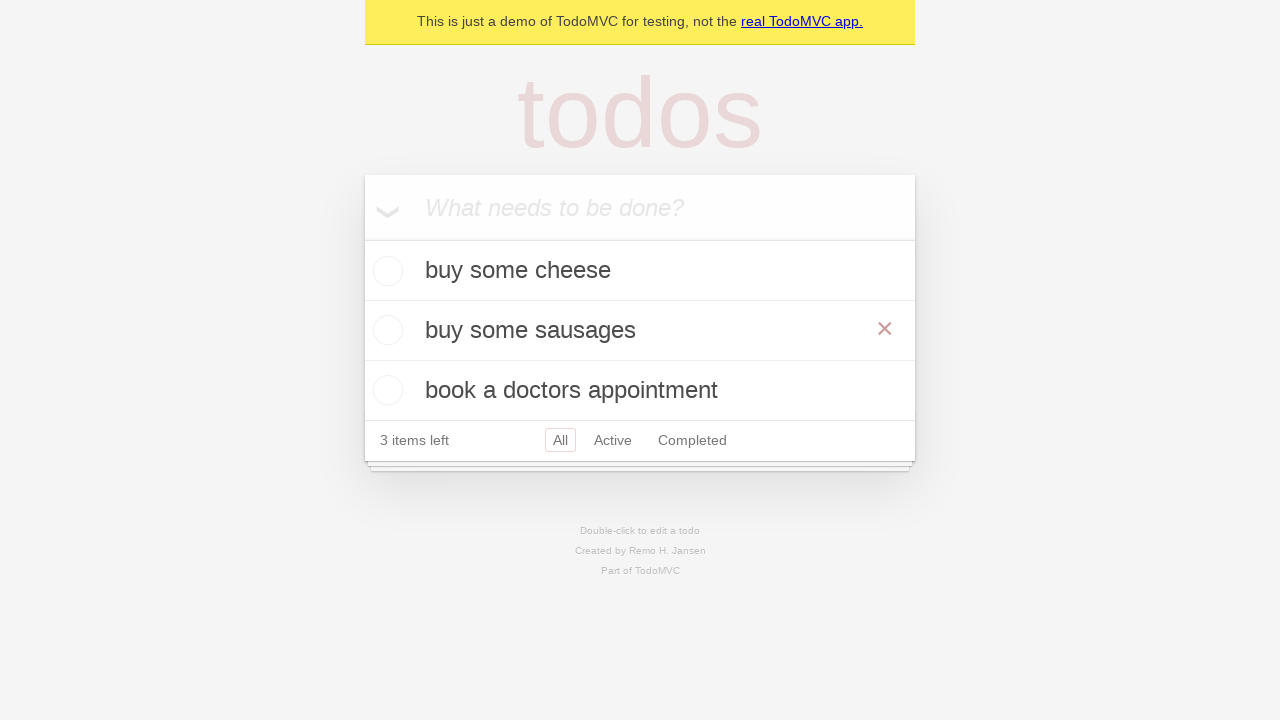